Tests hover functionality by hovering over an element to reveal content and clicking the revealed link

Starting URL: https://the-internet.herokuapp.com/hovers

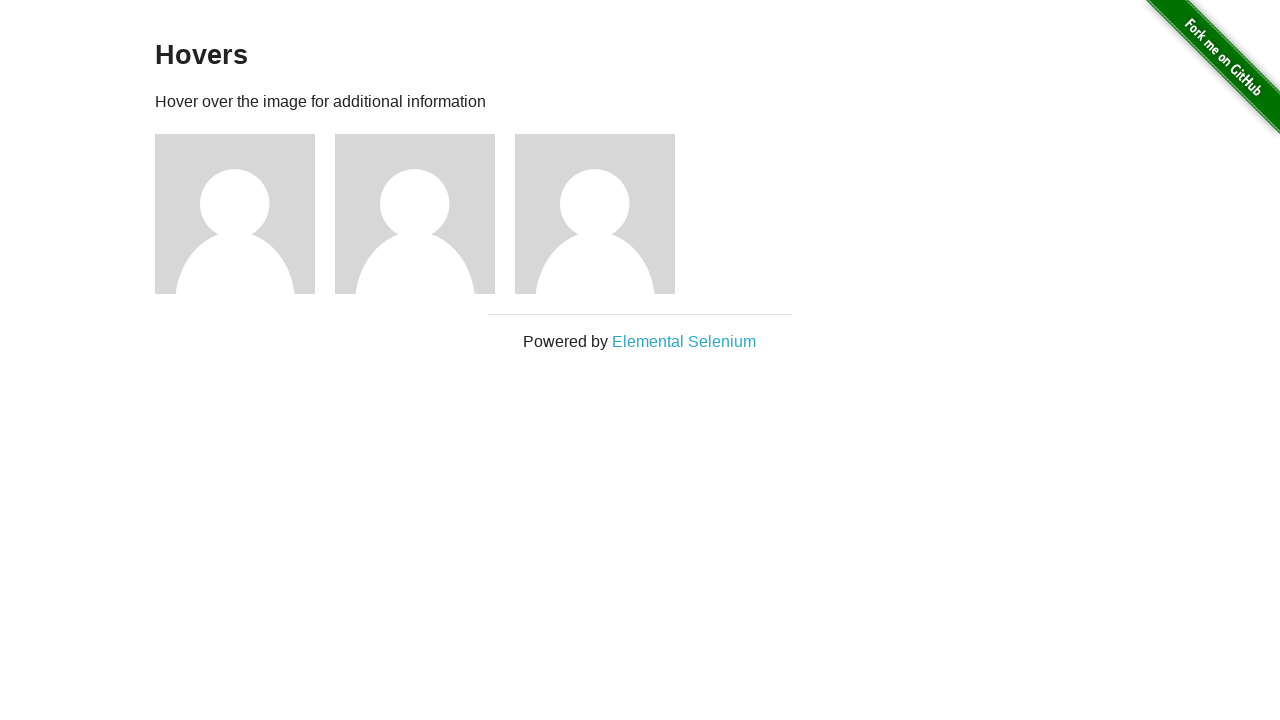

Hovered over the first figure to reveal hidden content at (245, 214) on .figure >> nth=0
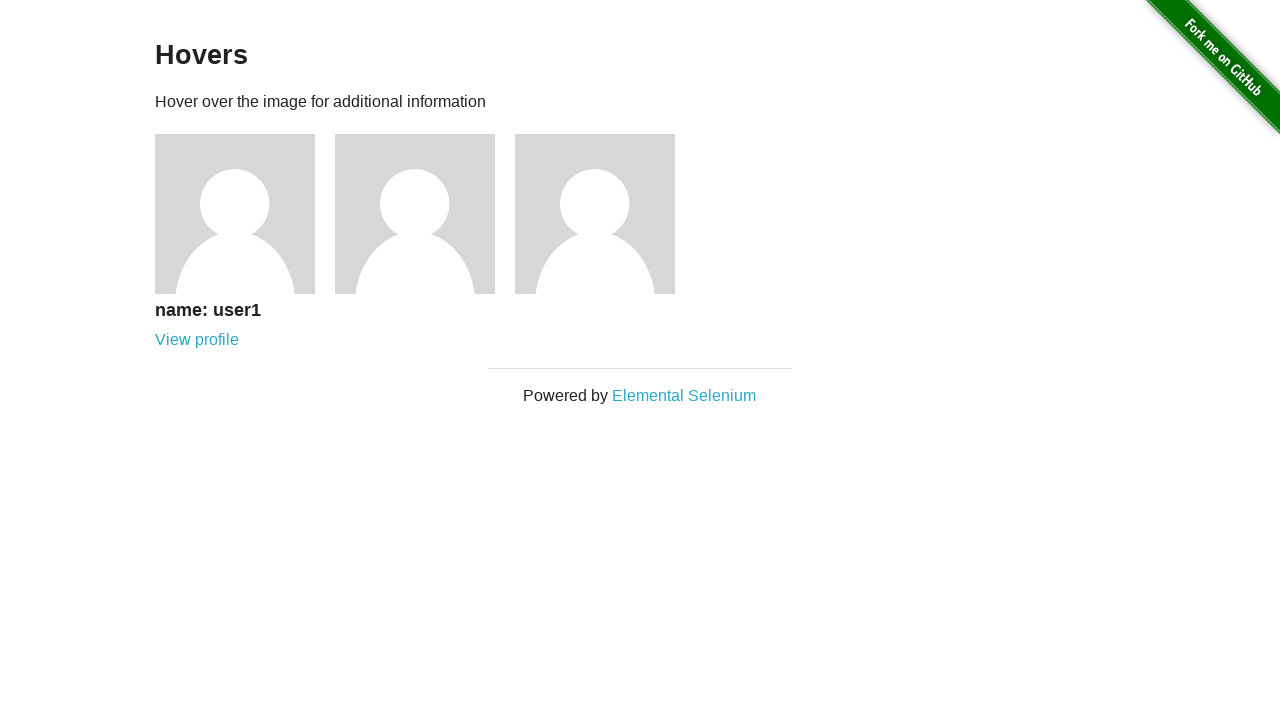

Clicked the 'View profile' link that was revealed by hovering at (197, 340) on .figcaption a >> nth=0
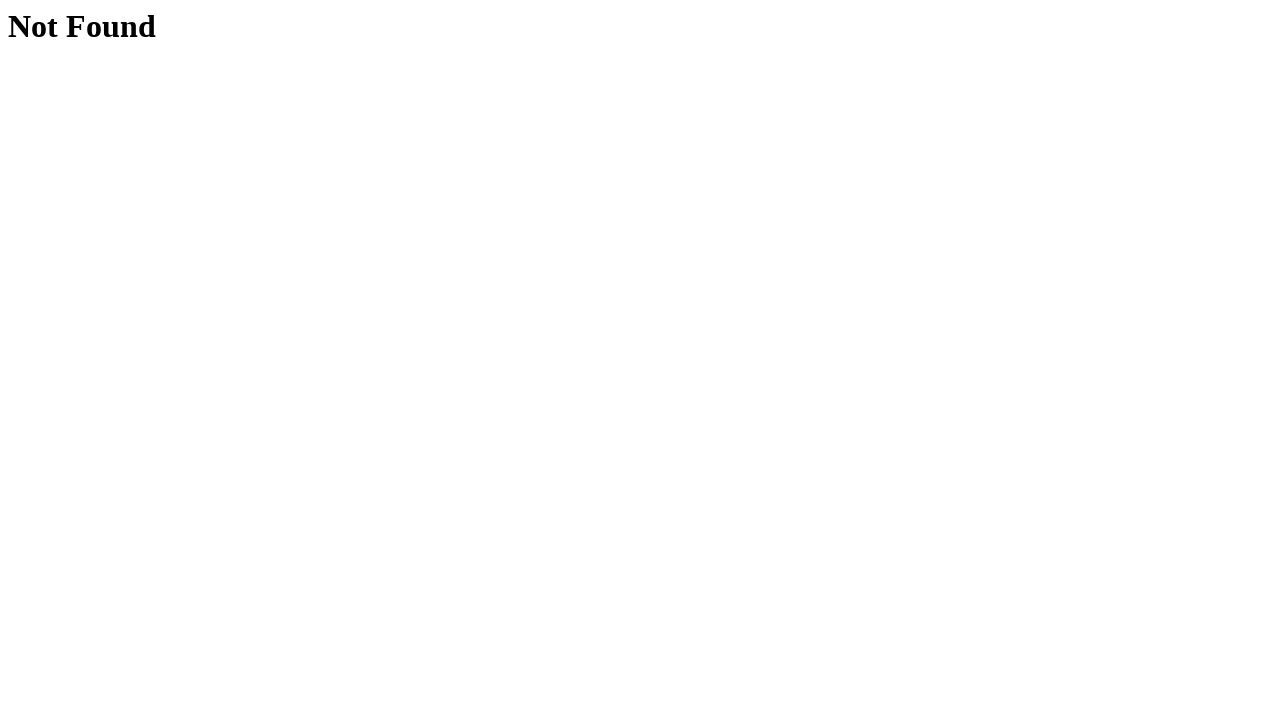

Verified navigation occurred by waiting for h1 heading to load
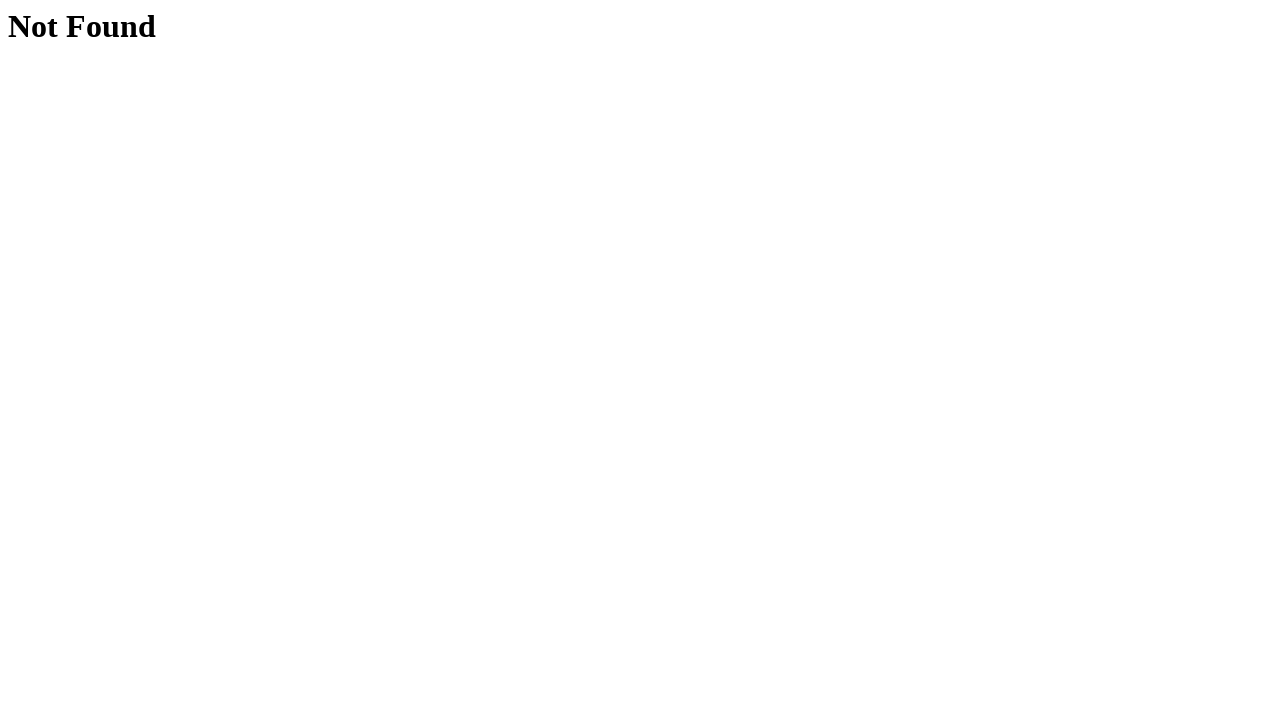

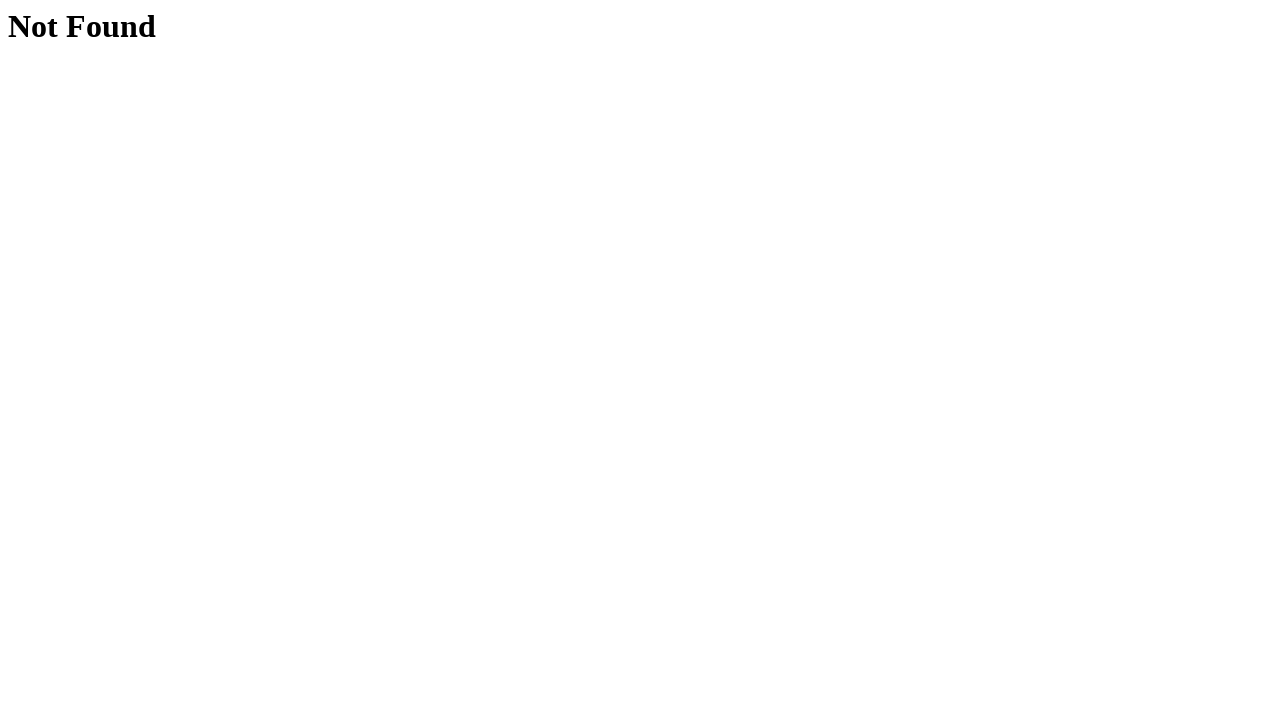